Tests the search functionality on python.org by searching for "pycon" and verifying results are displayed

Starting URL: http://www.python.org

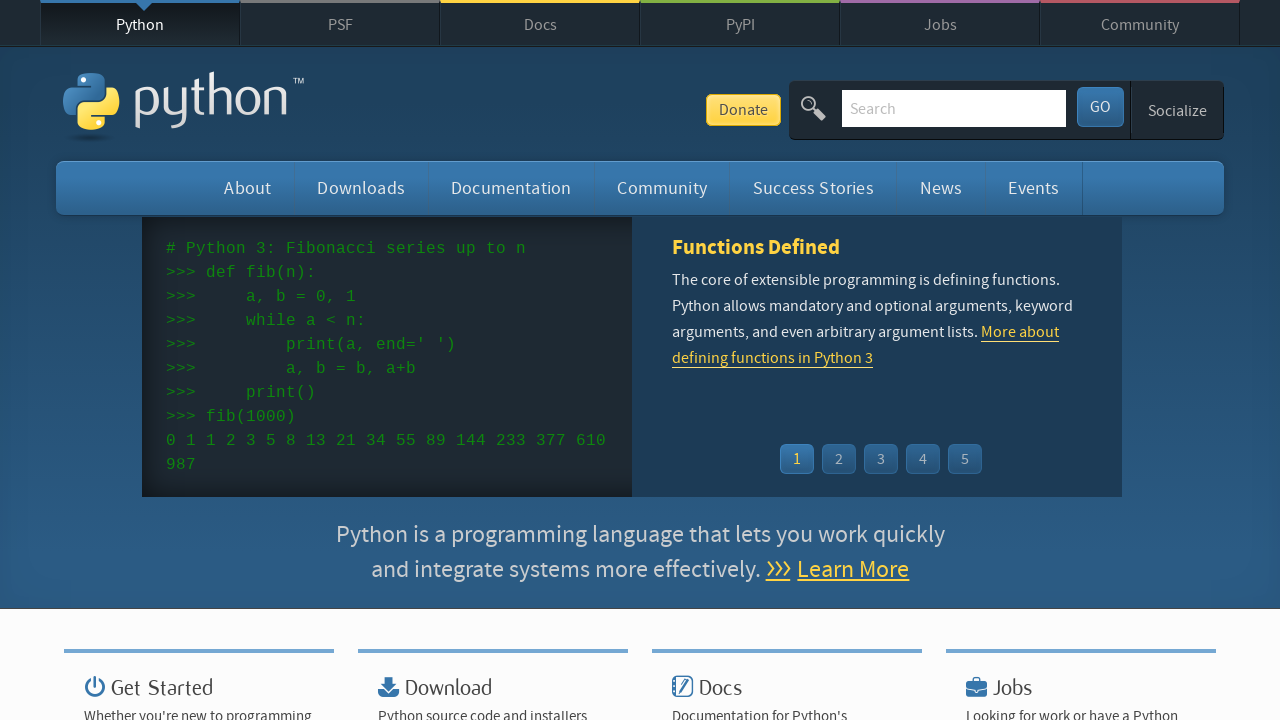

Verified page title contains 'Python'
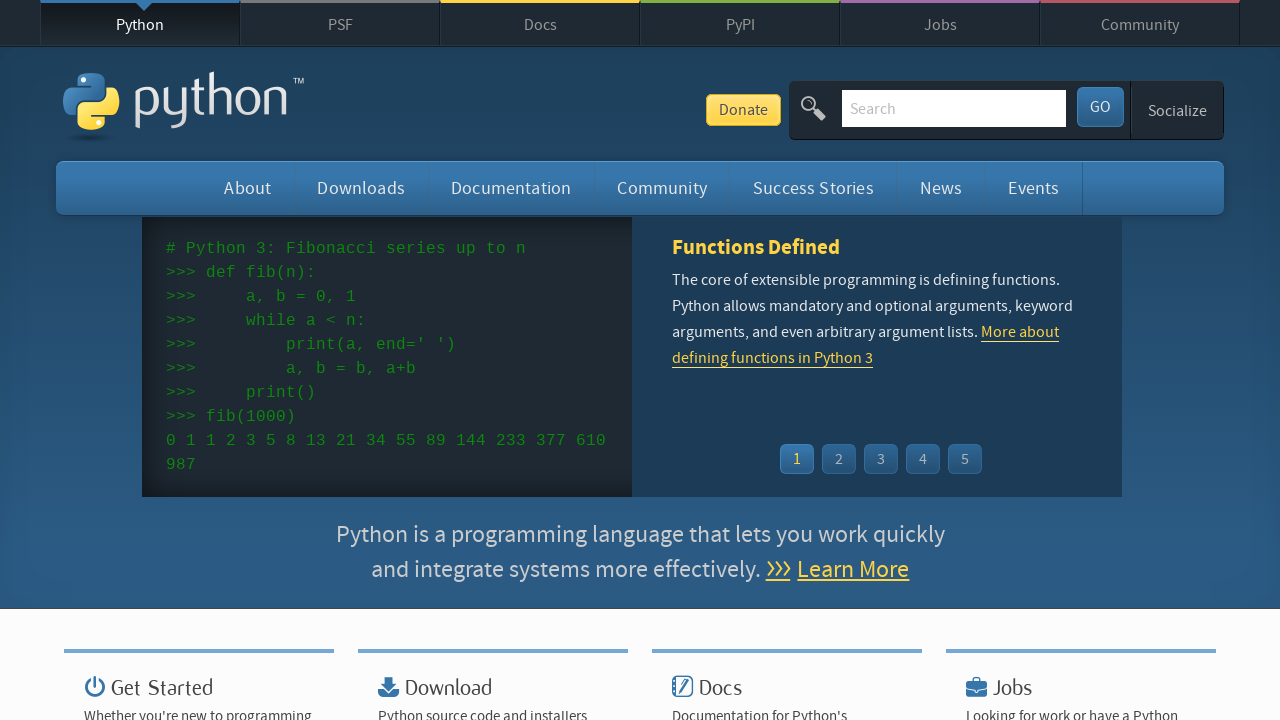

Filled search box with 'pycon' on input[name='q']
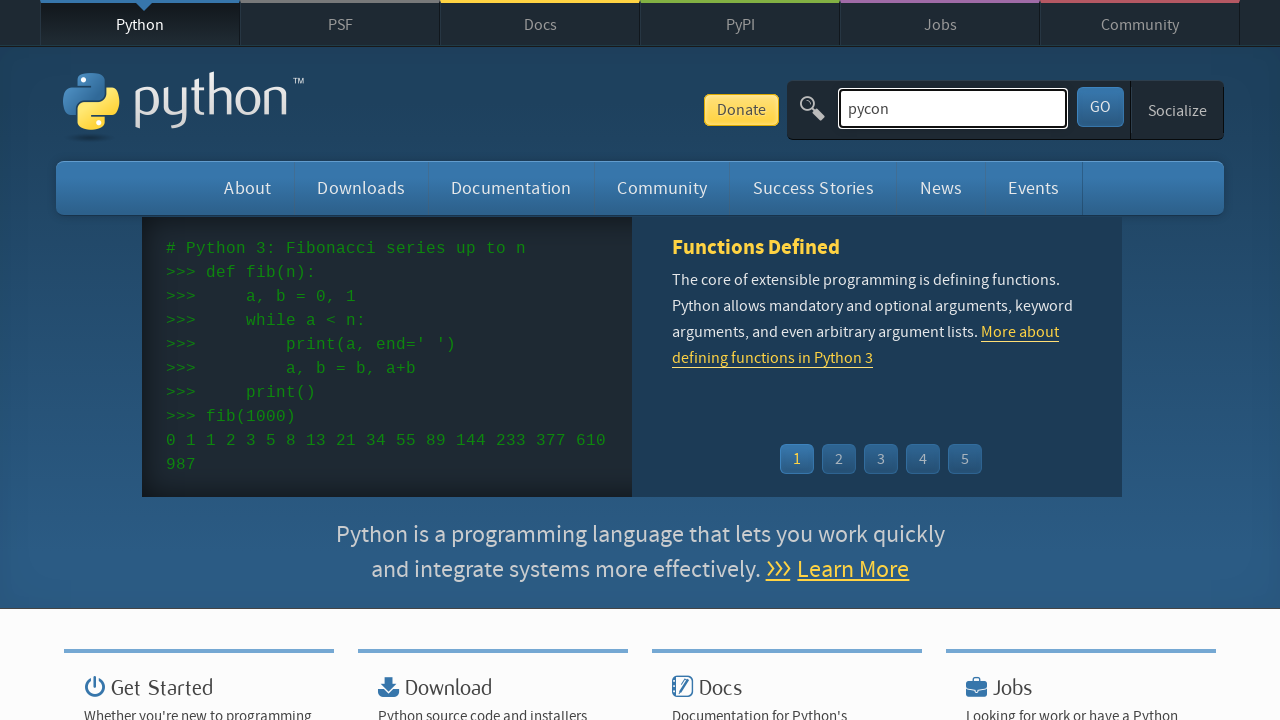

Pressed Enter to submit search for 'pycon' on input[name='q']
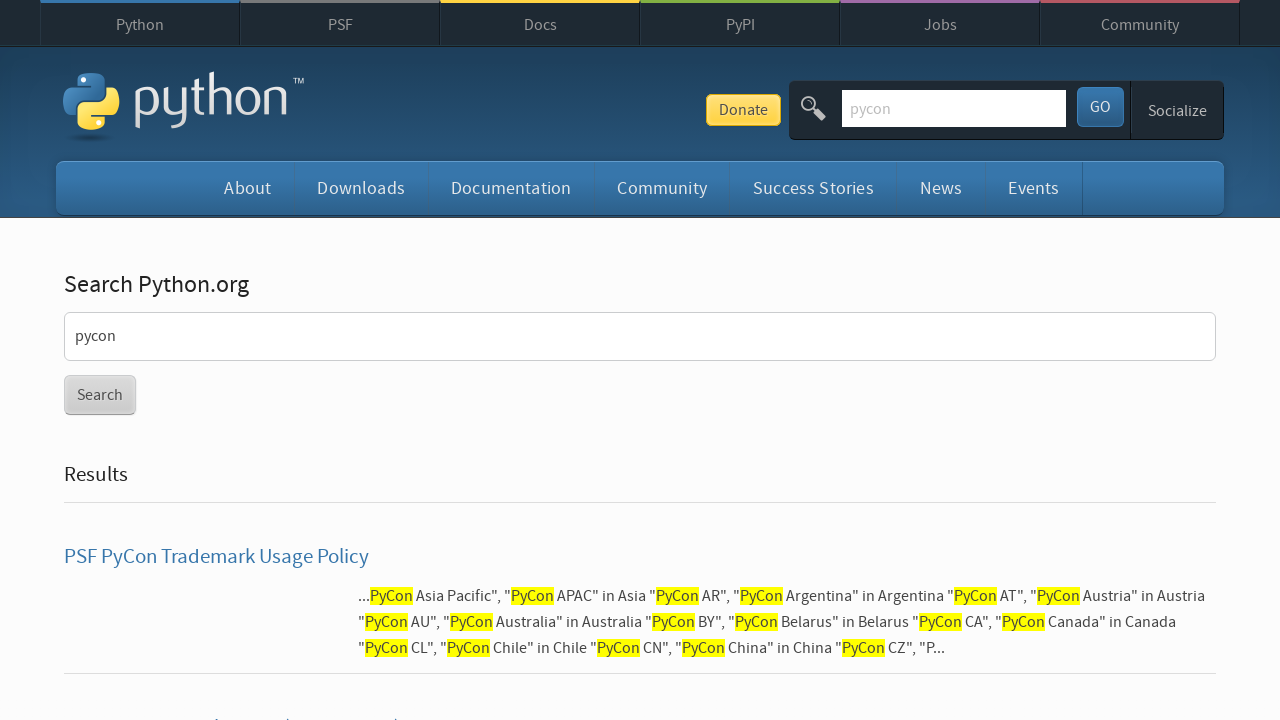

Waited for page to load with networkidle state
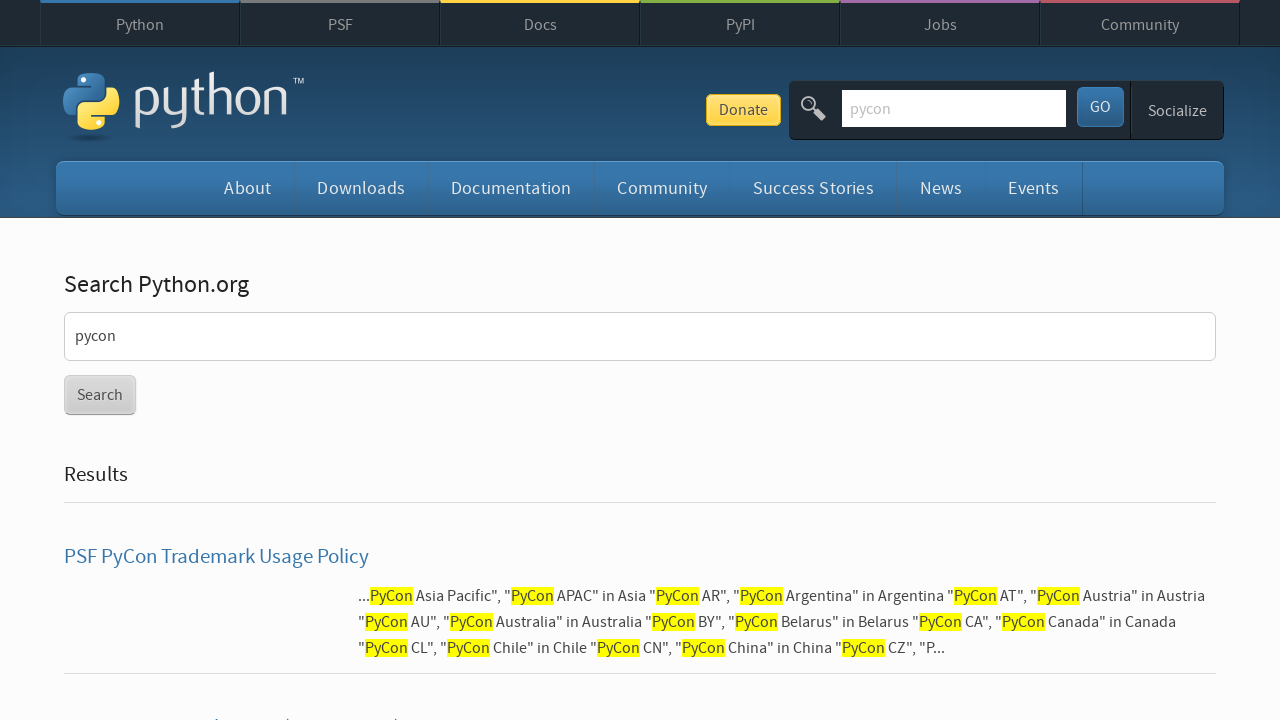

Verified search results are displayed (no 'No results found' message)
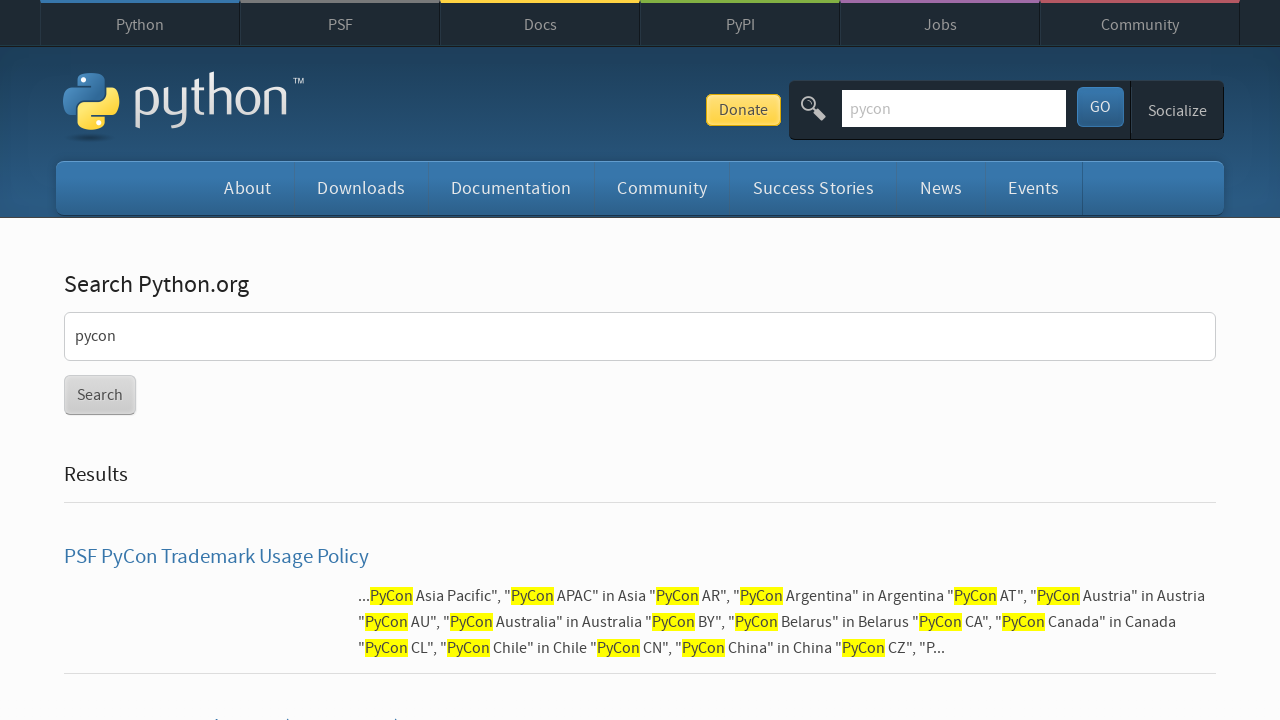

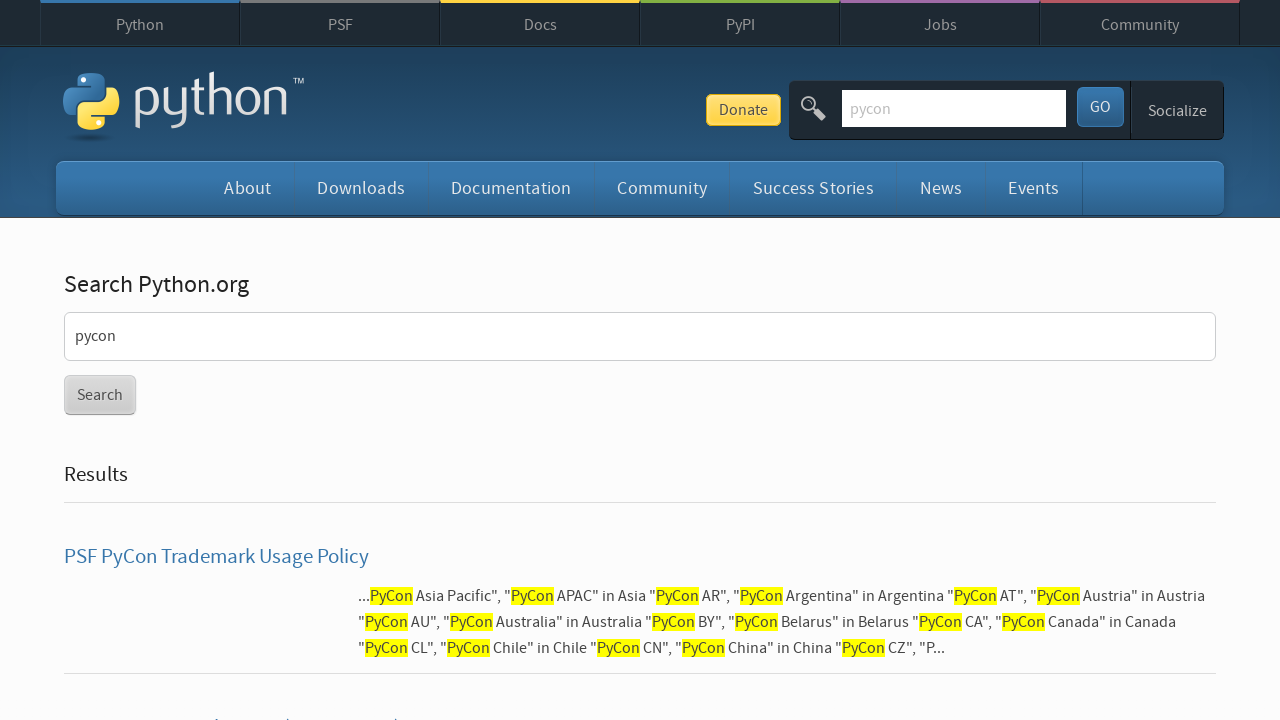